Navigates to the Text Box page, enters a current address, submits the form, and verifies the submitted address is displayed.

Starting URL: https://demoqa.com/elements

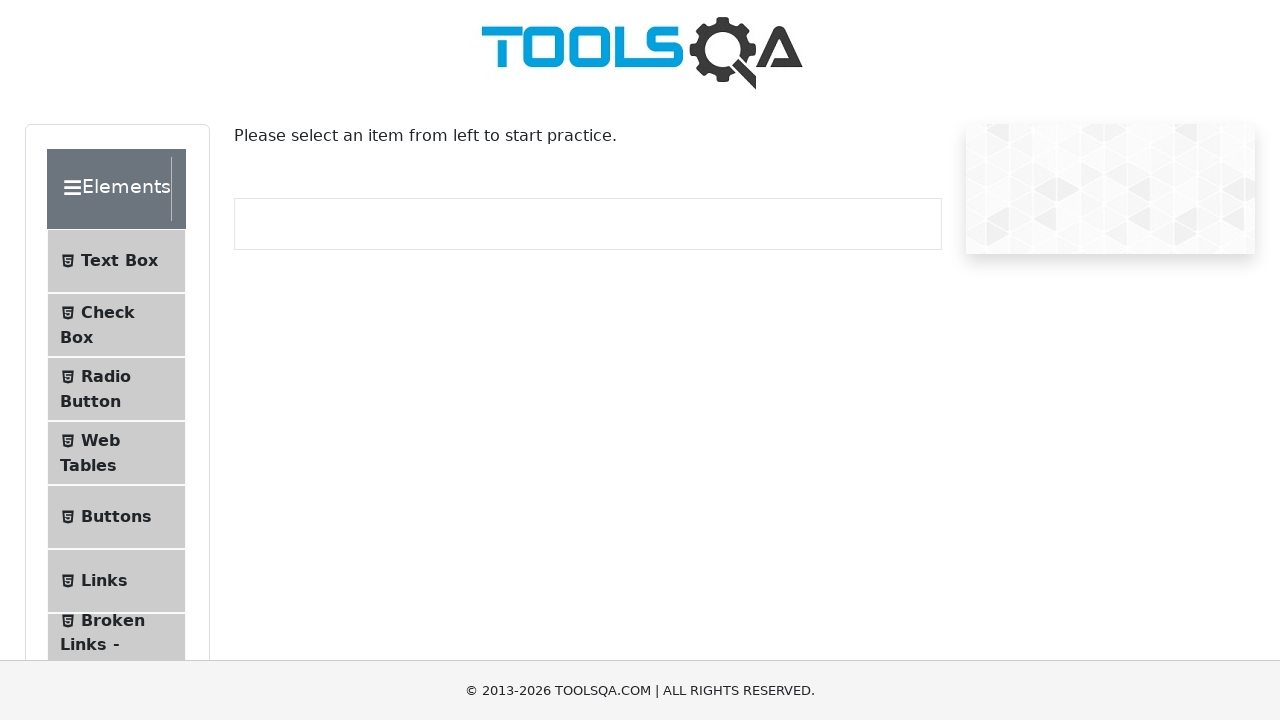

Clicked on Text Box menu item at (119, 261) on internal:text="Text Box"i
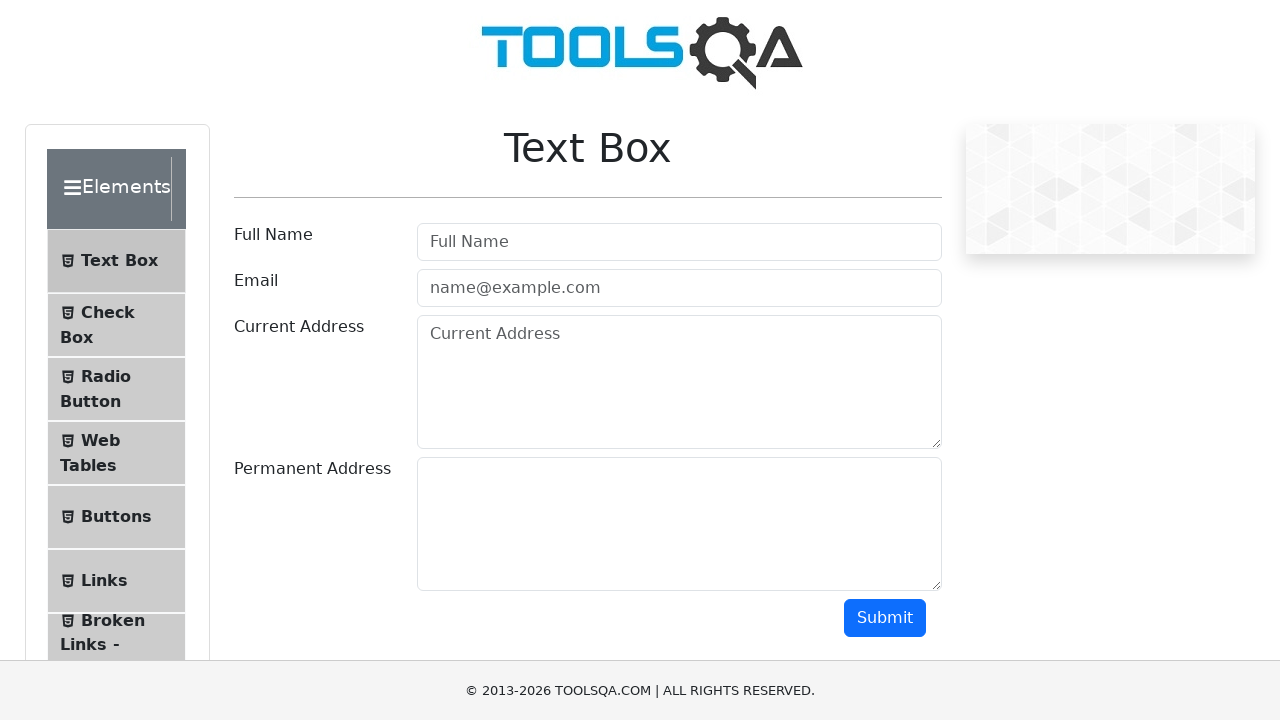

Navigated to Text Box page
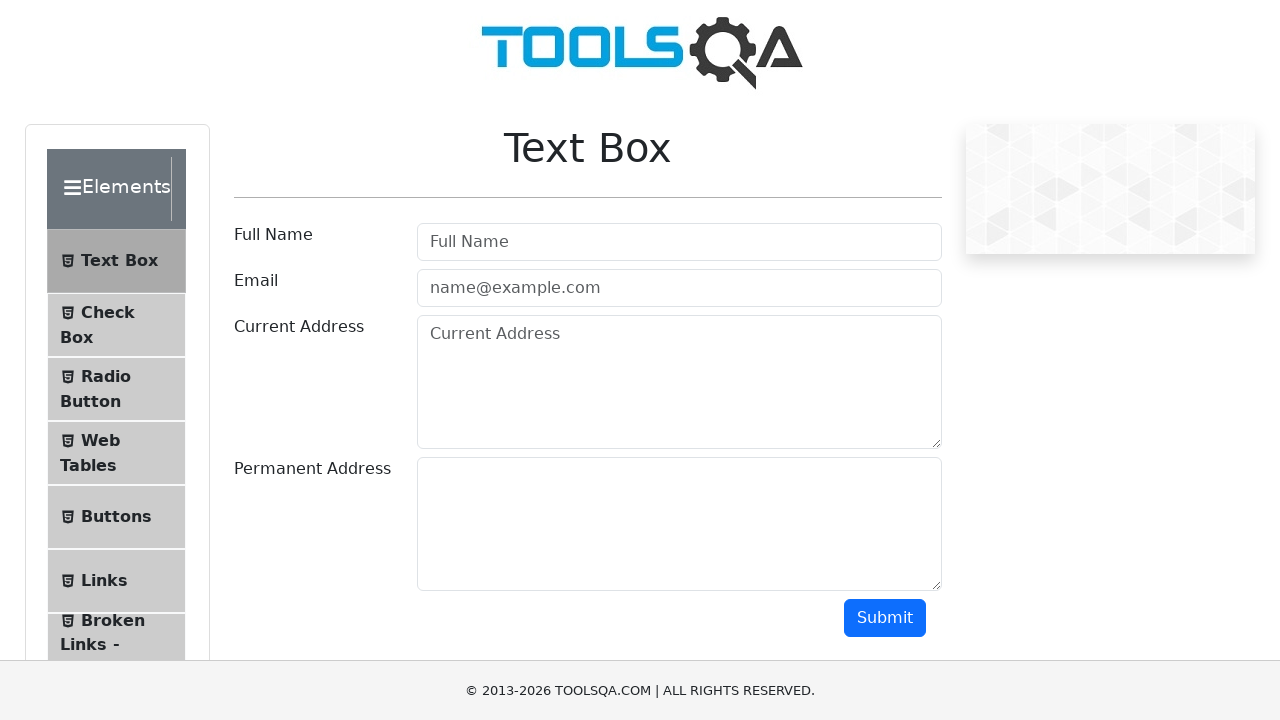

Entered 'Test address' in the Current Address field on textarea#currentAddress
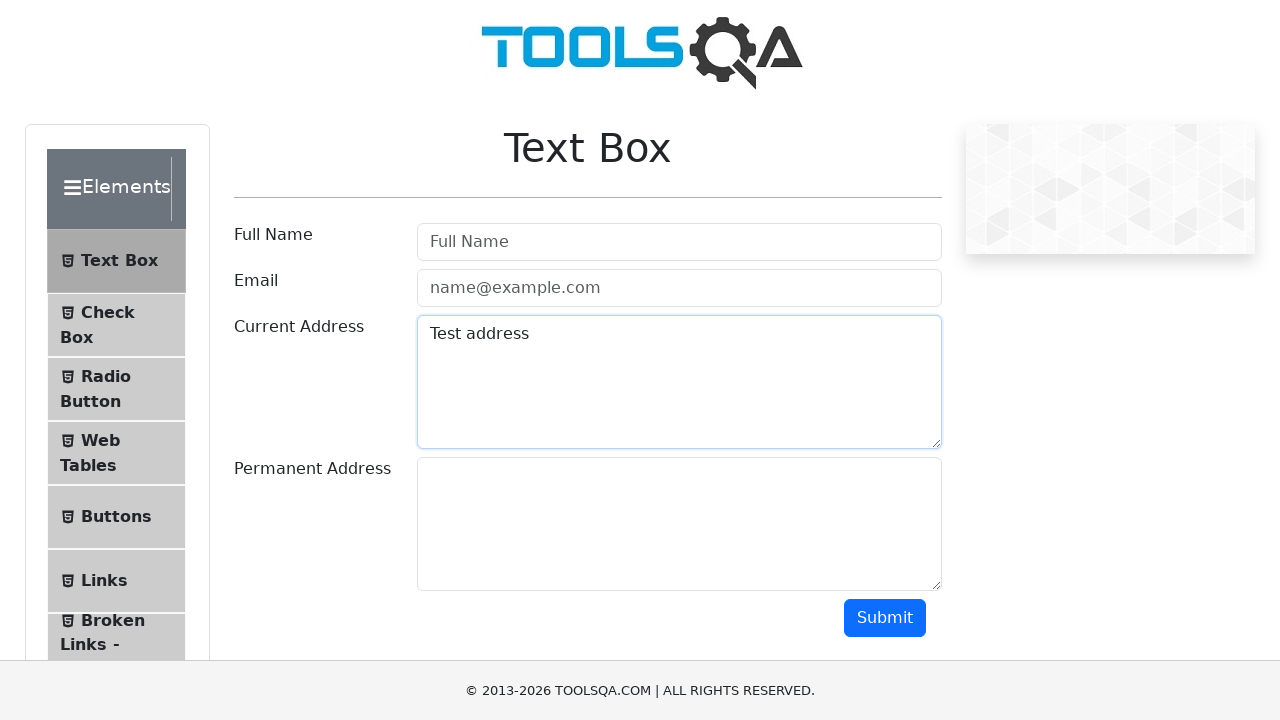

Clicked Submit button at (885, 618) on internal:role=button[name="Submit"i]
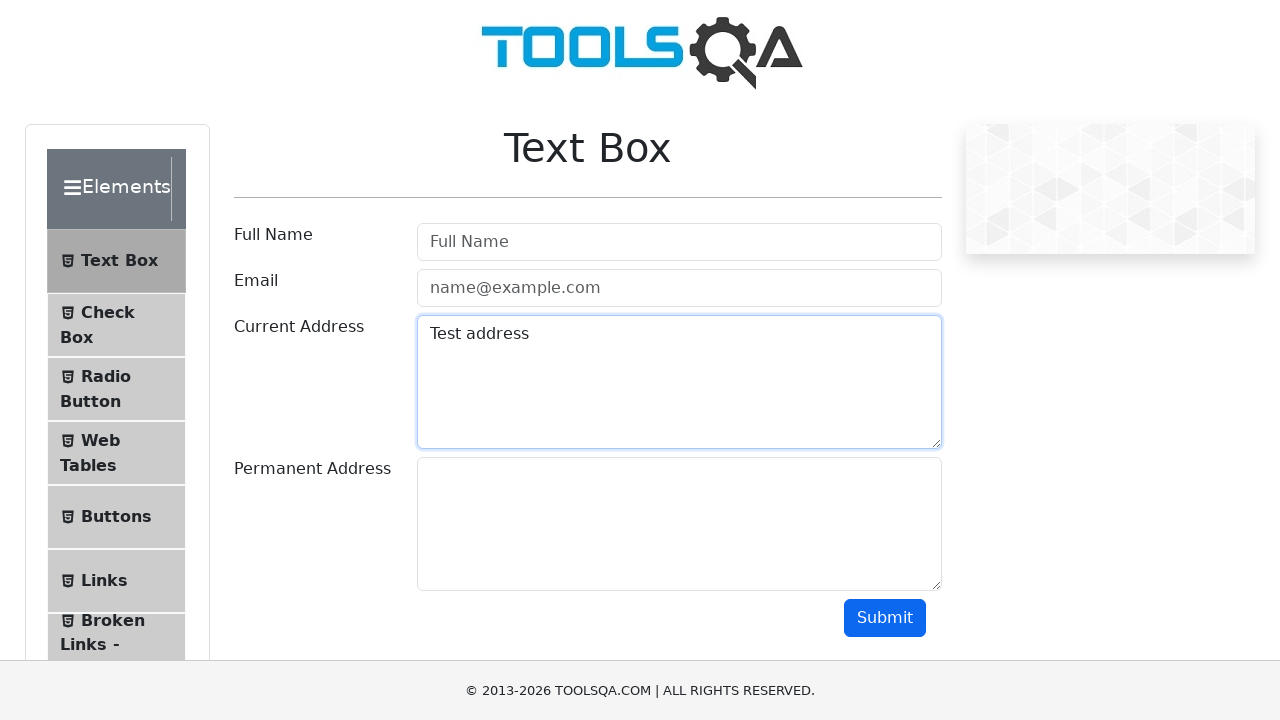

Verified submitted address is displayed
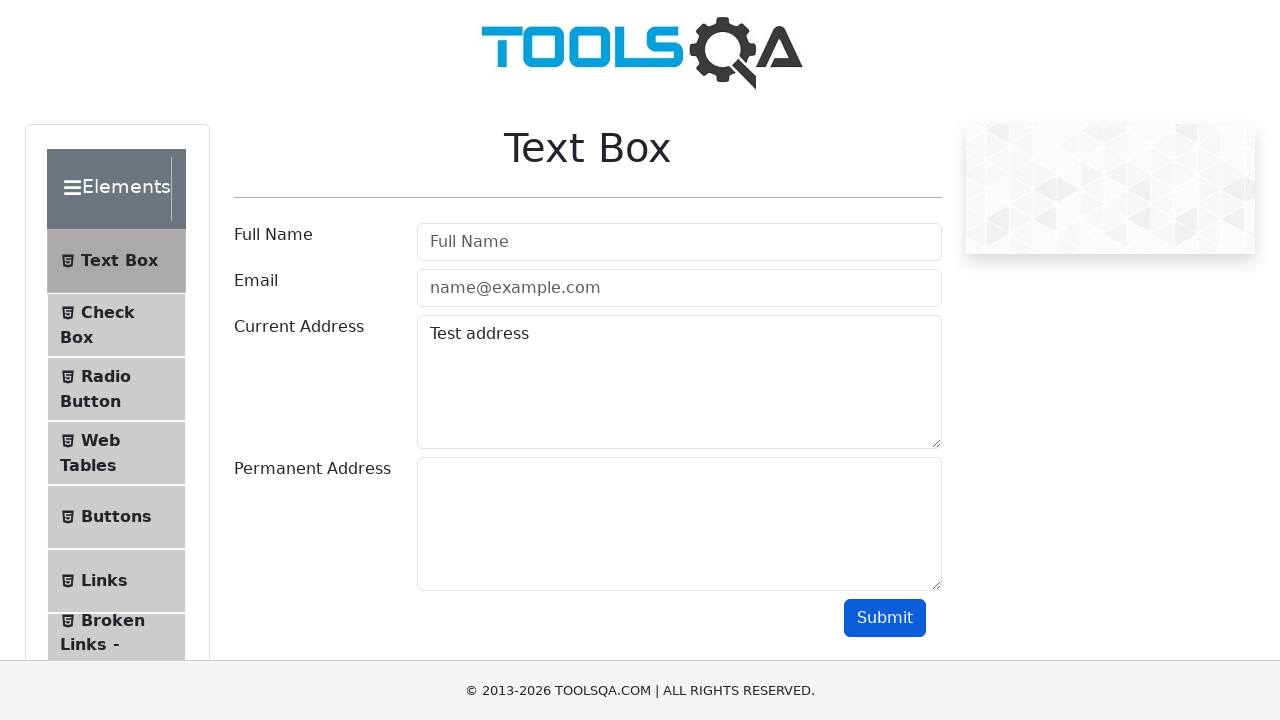

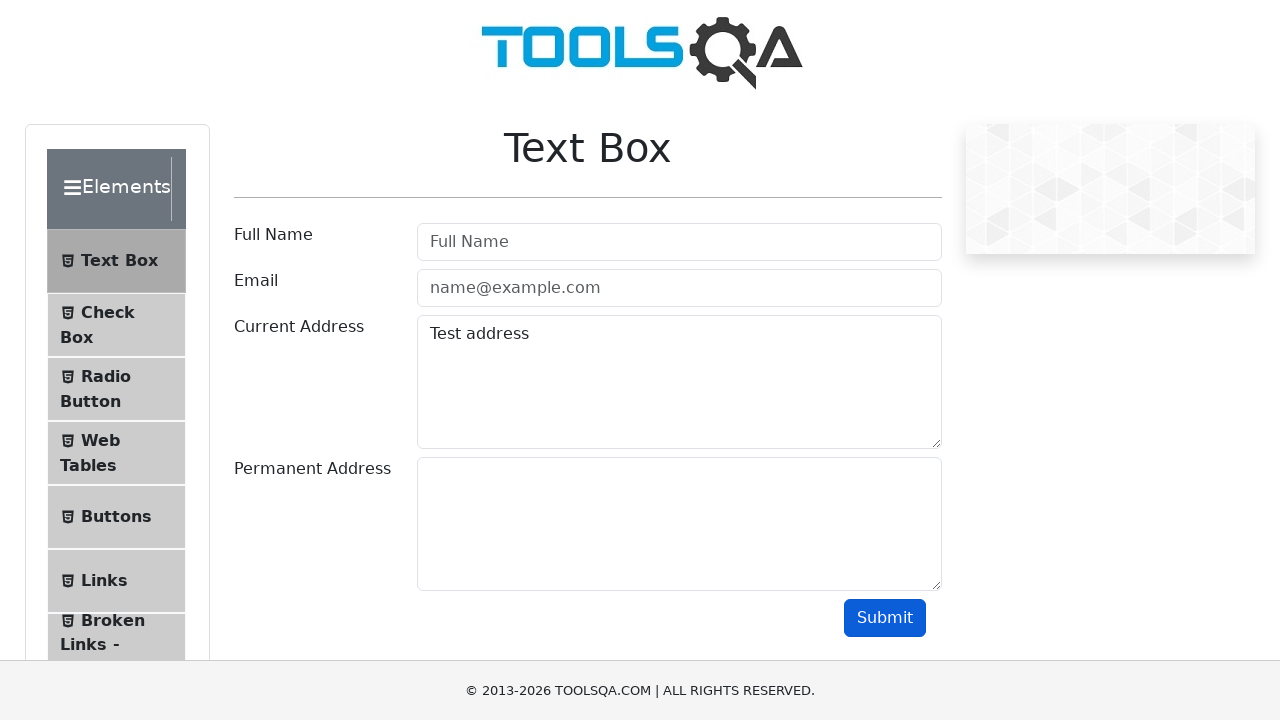